Verifies that the page URL contains "lambdatest" after navigating to the e-commerce playground site

Starting URL: https://ecommerce-playground.lambdatest.io/

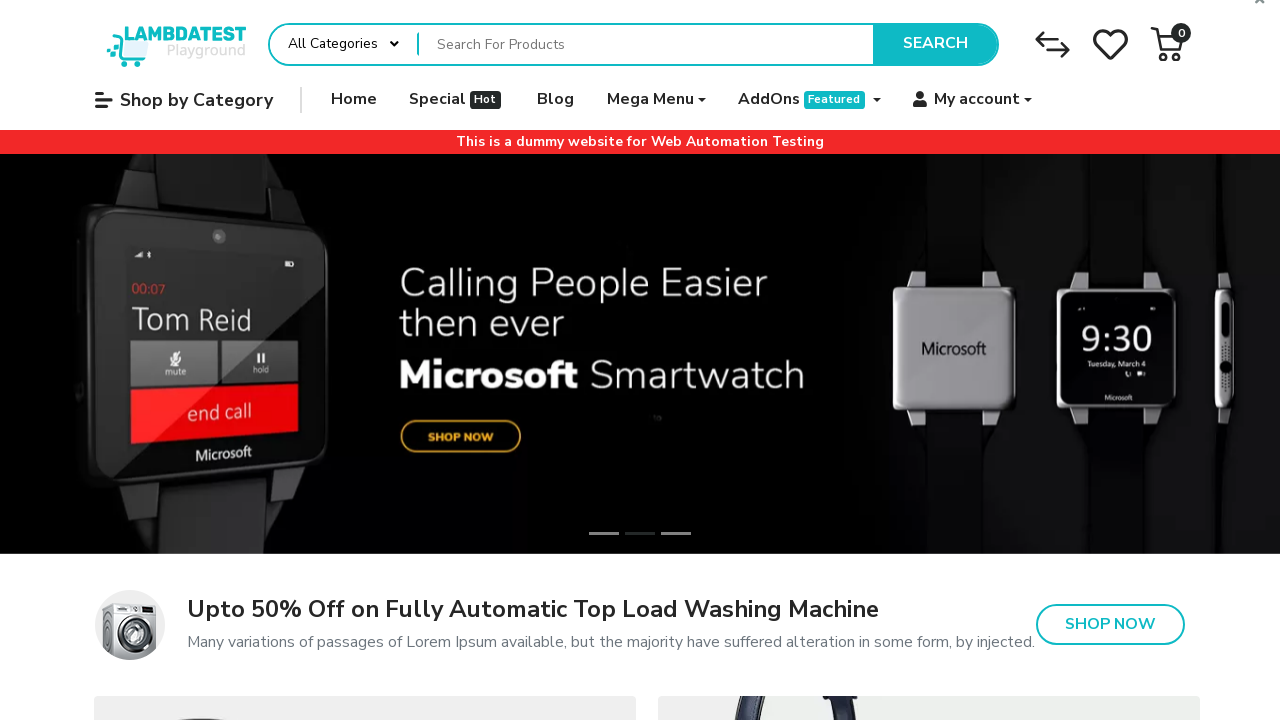

Navigated to e-commerce playground site at https://ecommerce-playground.lambdatest.io/
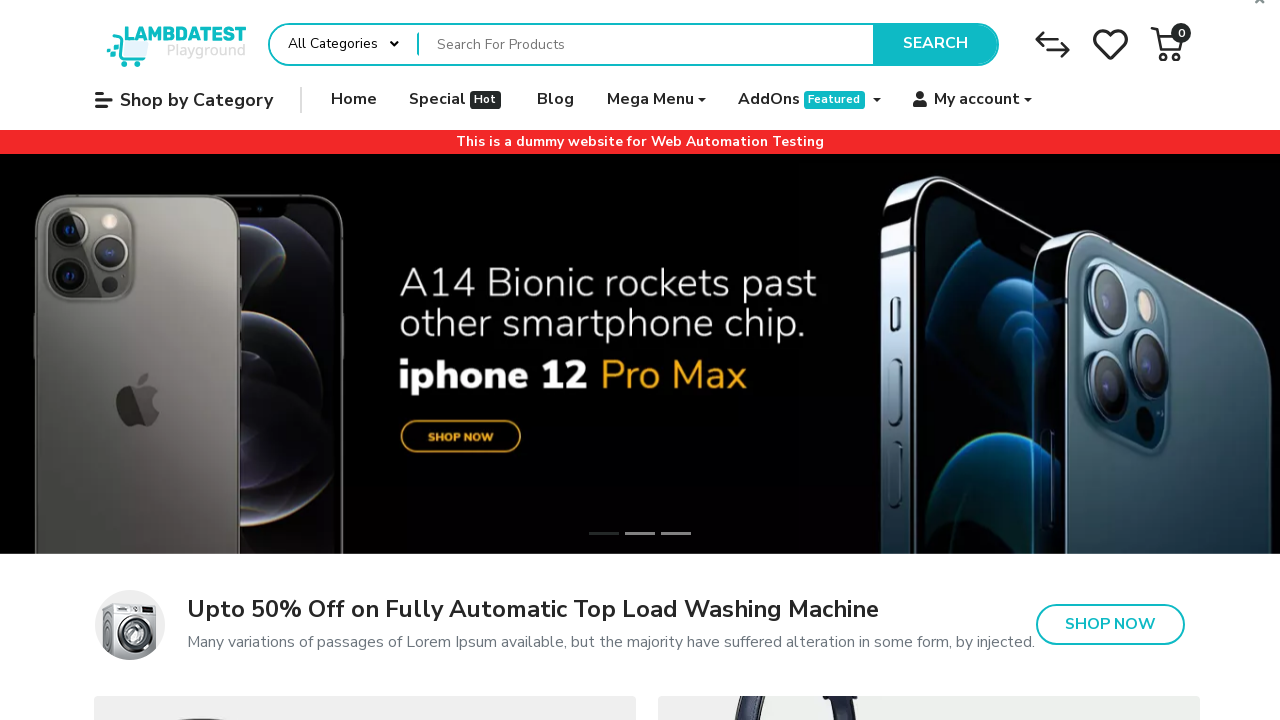

Verified that page URL contains 'lambdatest'
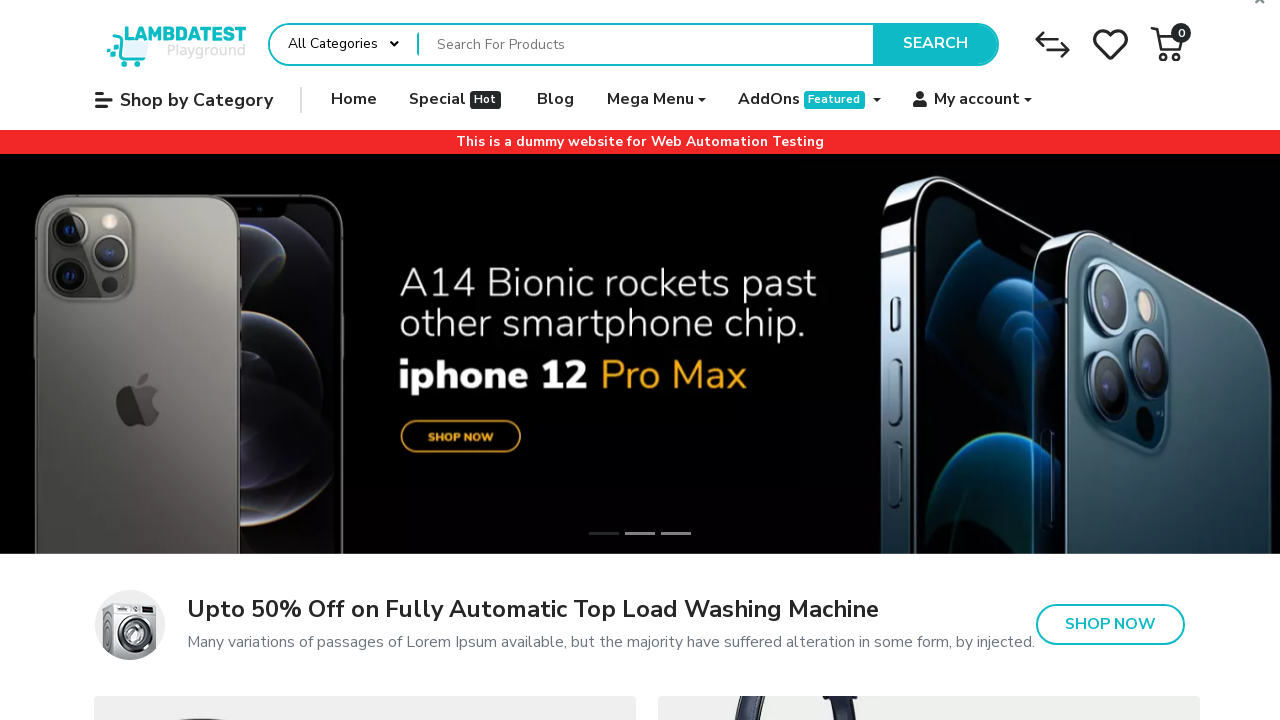

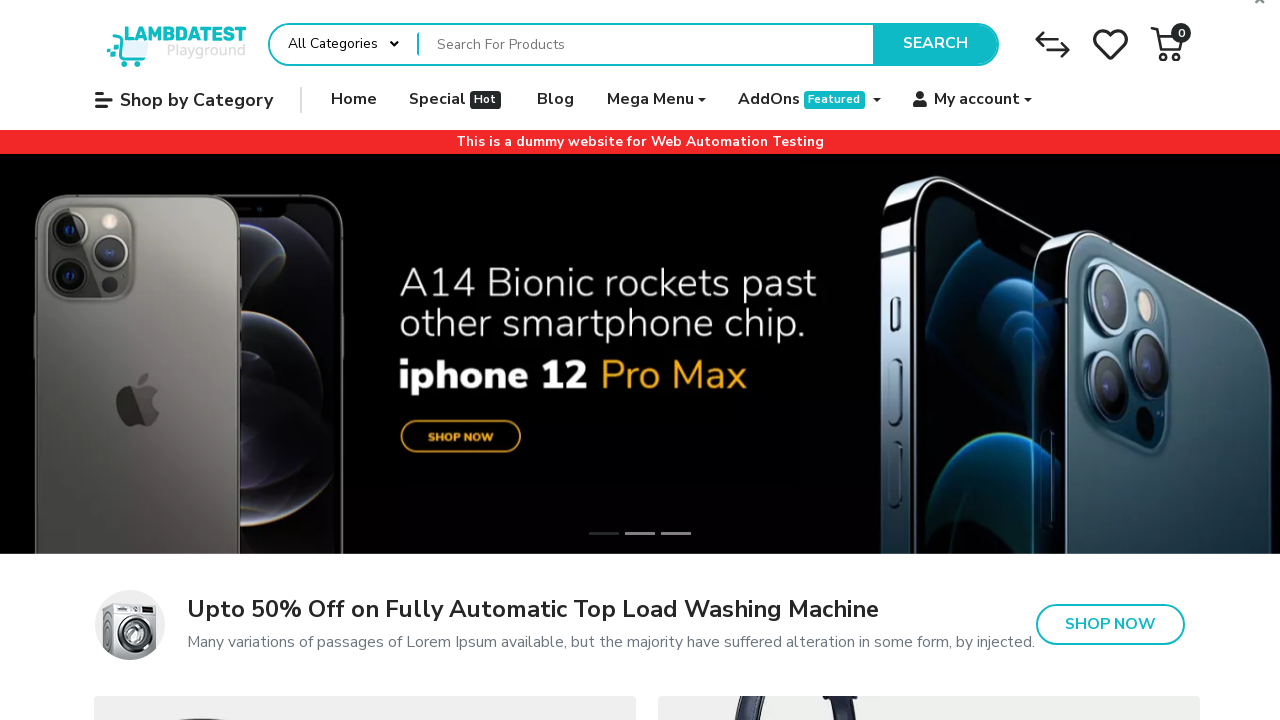